Tests explicit wait with invisibility condition by clicking start button, waiting for loading indicator to disappear, then verifying the Hello World message.

Starting URL: http://the-internet.herokuapp.com/dynamic_loading/2

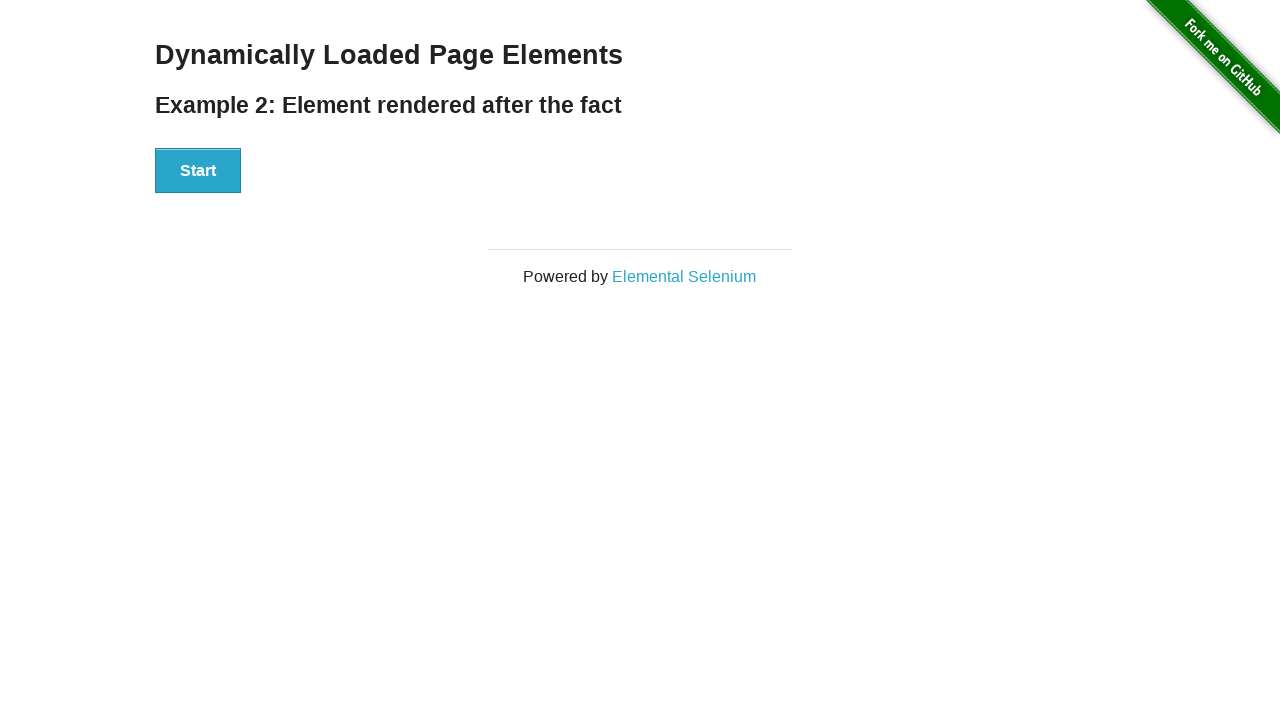

Waited for start button to become visible
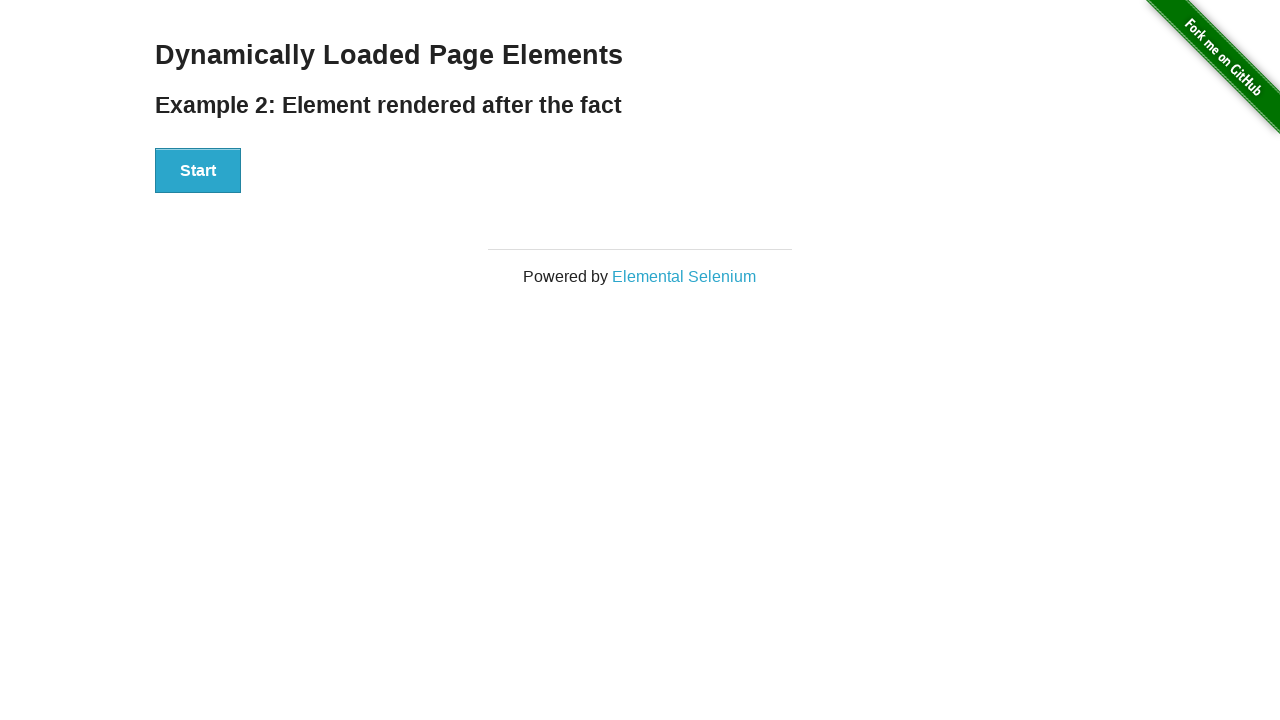

Clicked the start button at (198, 171) on xpath=//*[@id='start']/button
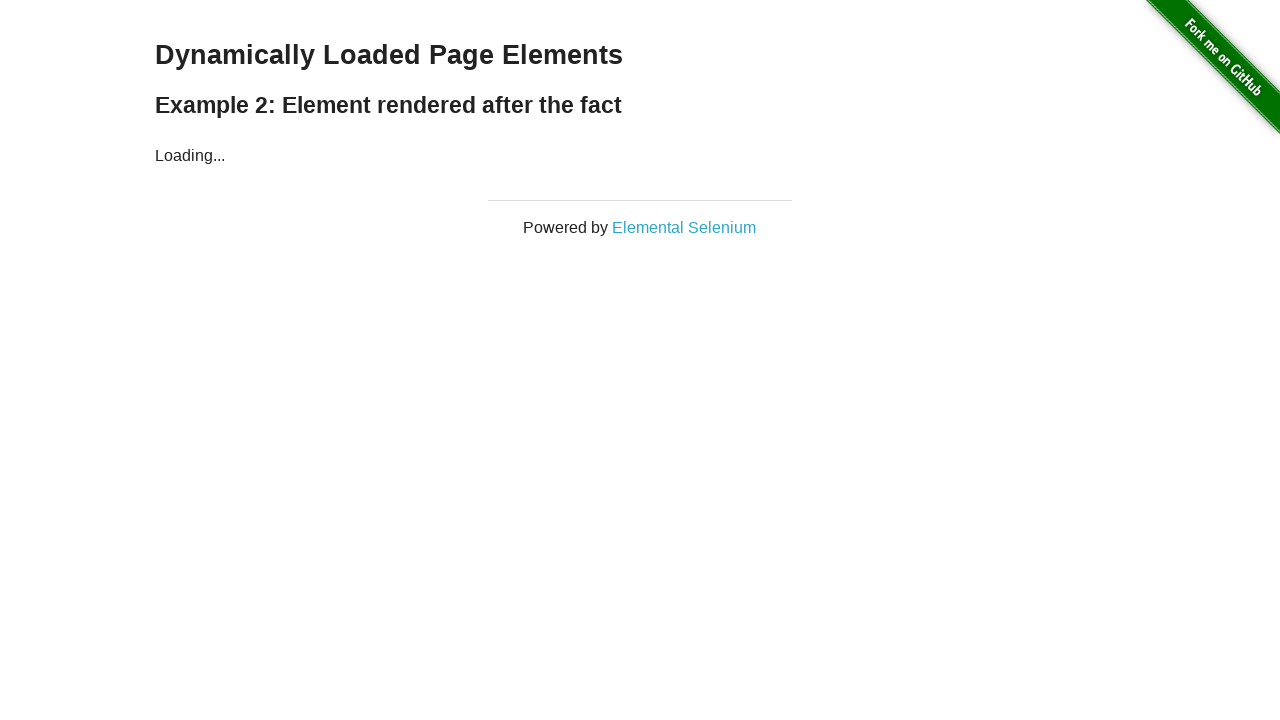

Loading indicator disappeared (explicit wait for invisibility)
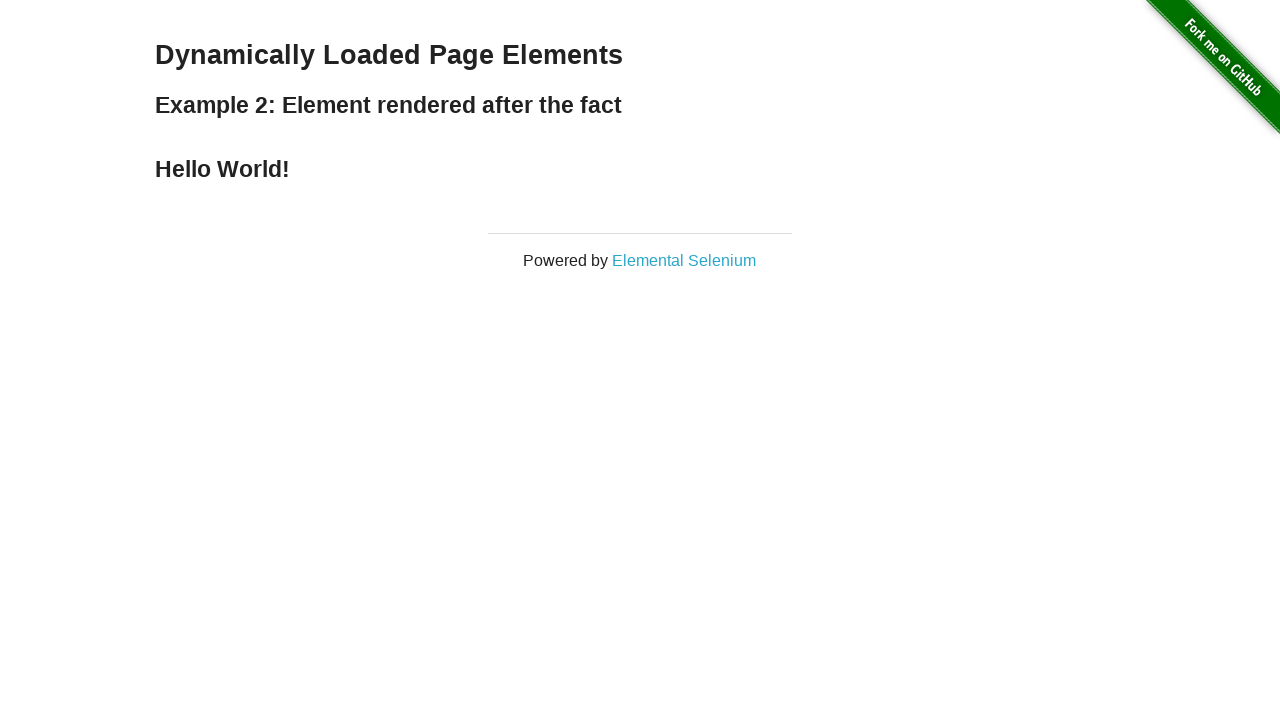

Hello World message appeared and is visible
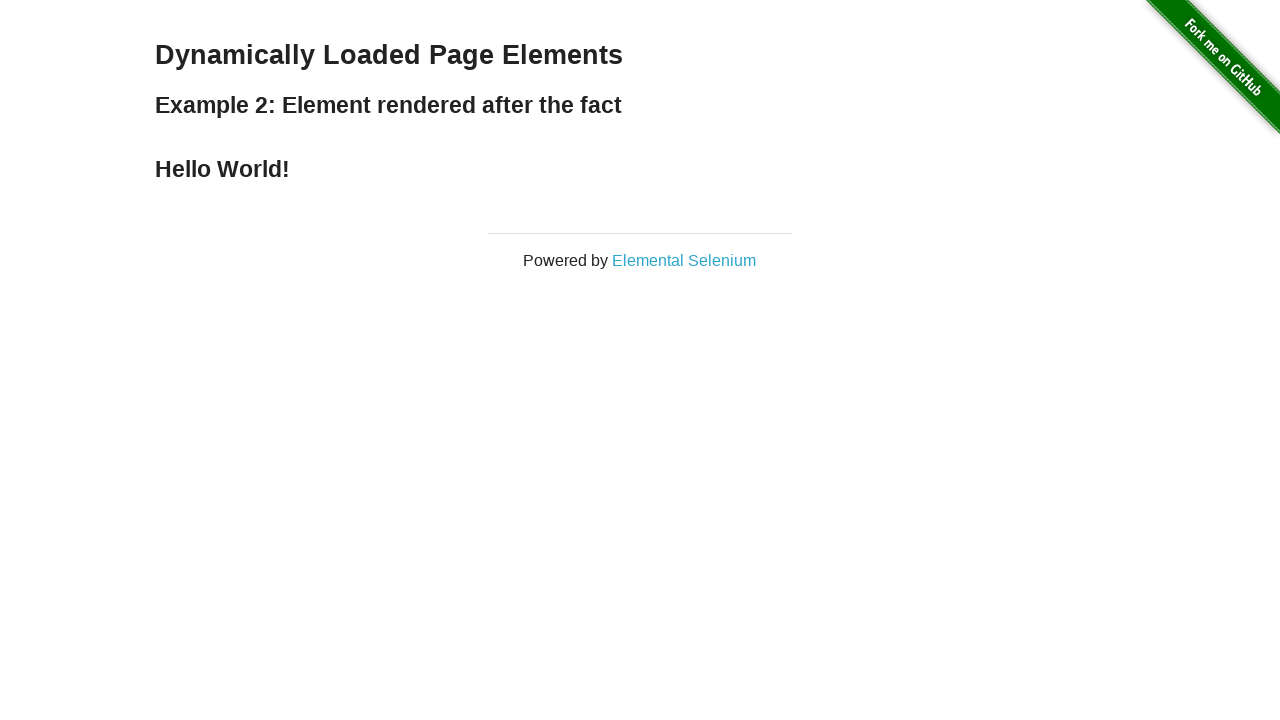

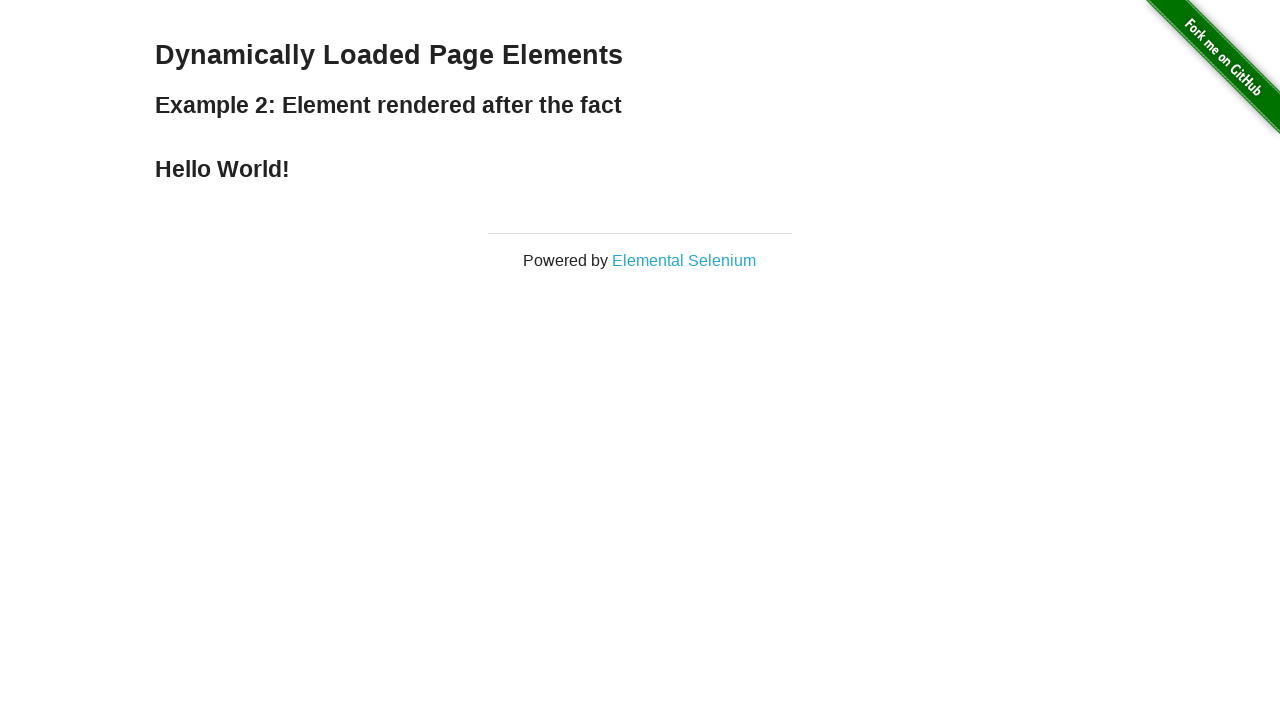